Tests that completed items are removed when clicking the clear completed button

Starting URL: https://demo.playwright.dev/todomvc

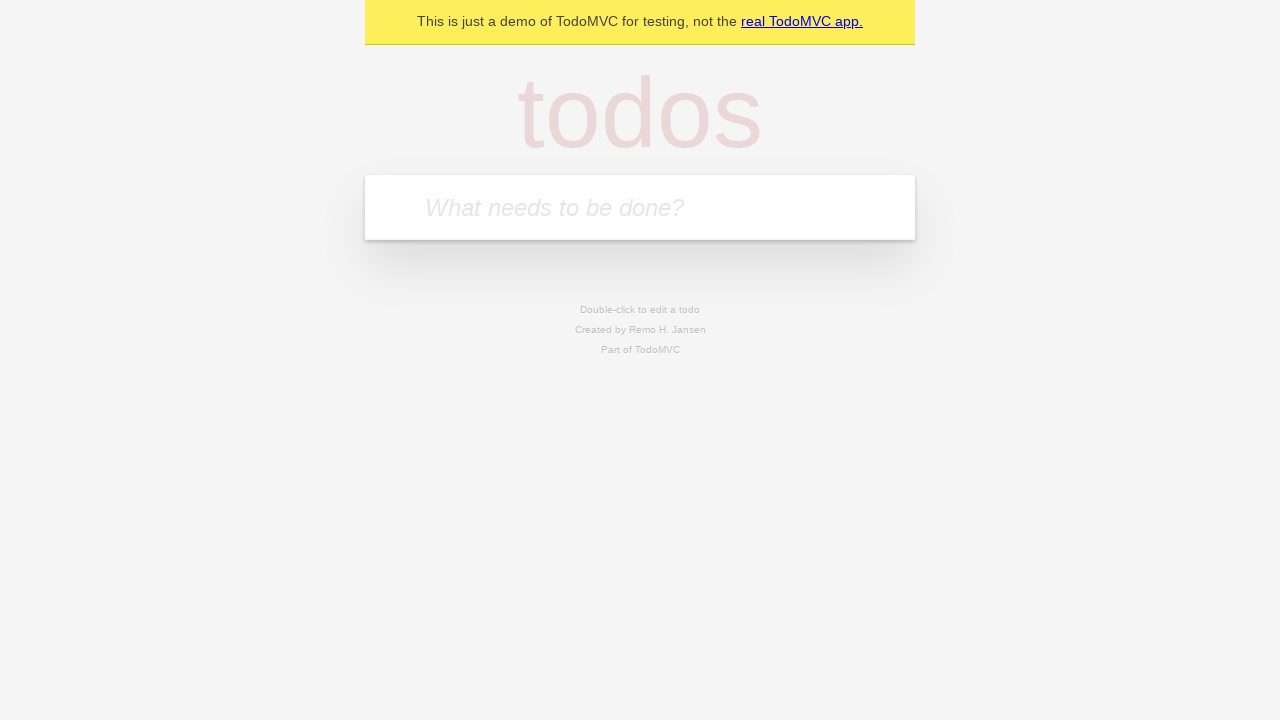

Filled todo input with 'buy some cheese' on internal:attr=[placeholder="What needs to be done?"i]
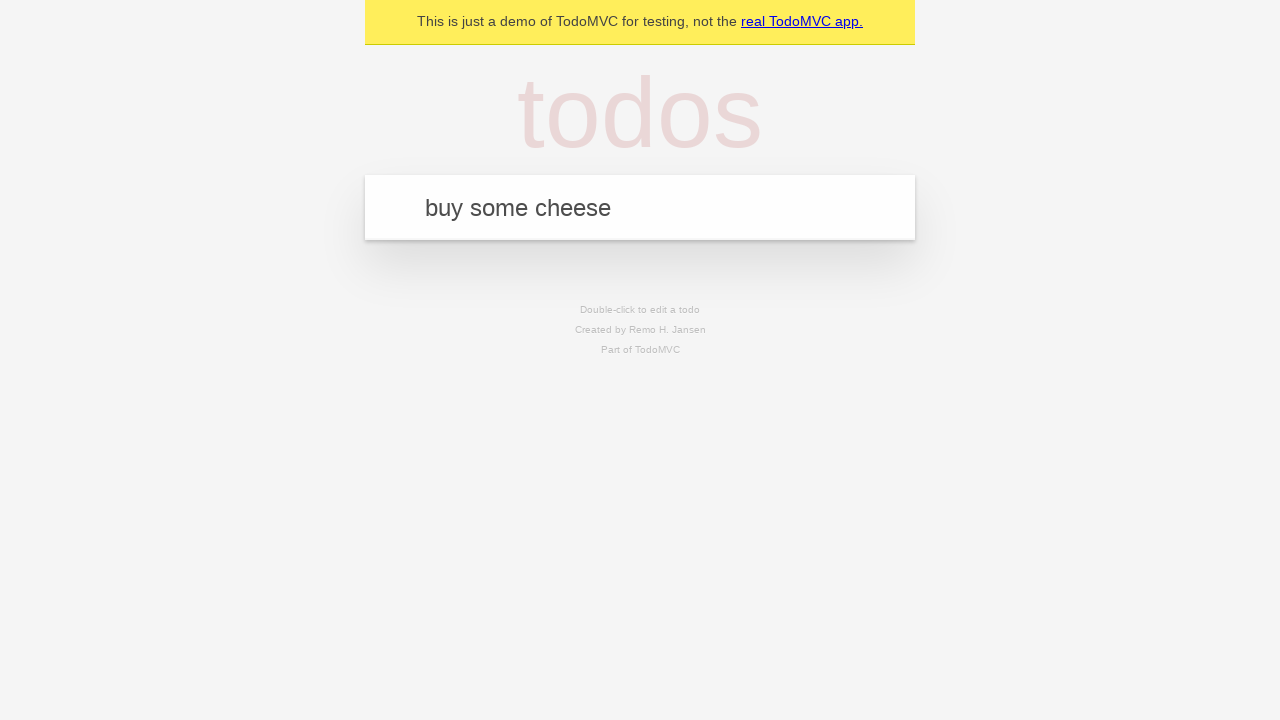

Pressed Enter to add first todo on internal:attr=[placeholder="What needs to be done?"i]
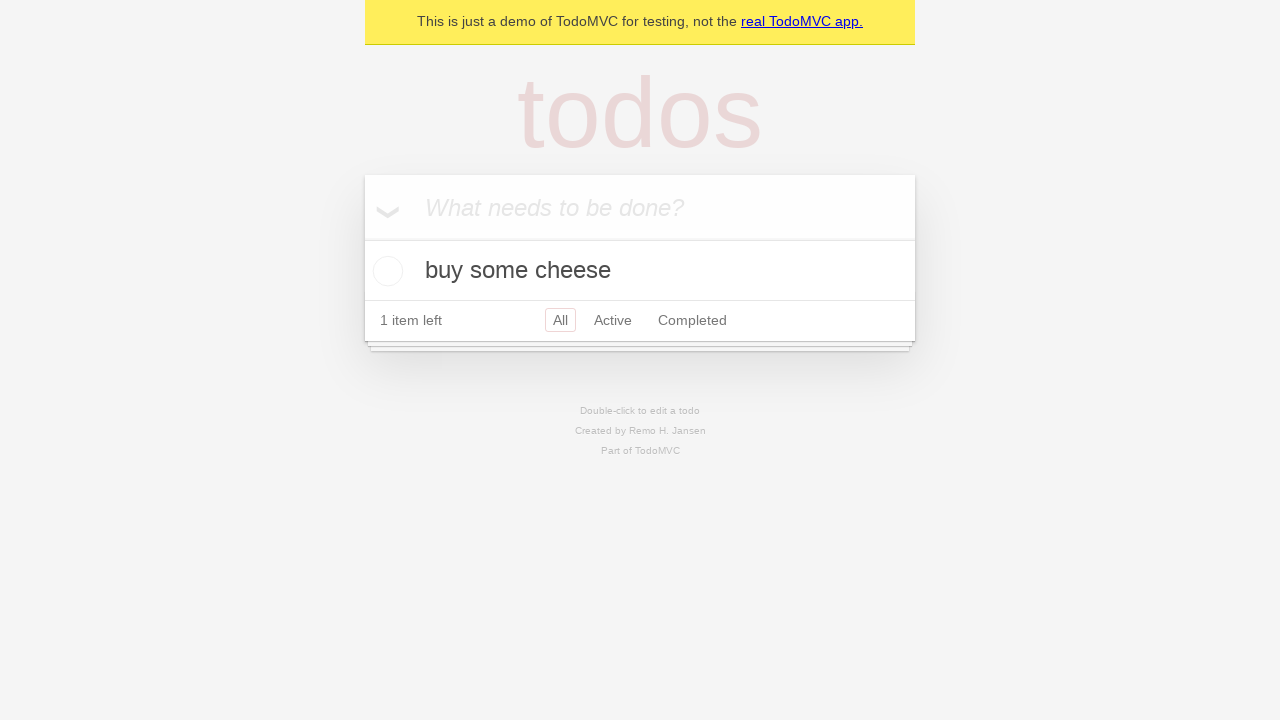

Filled todo input with 'feed the cat' on internal:attr=[placeholder="What needs to be done?"i]
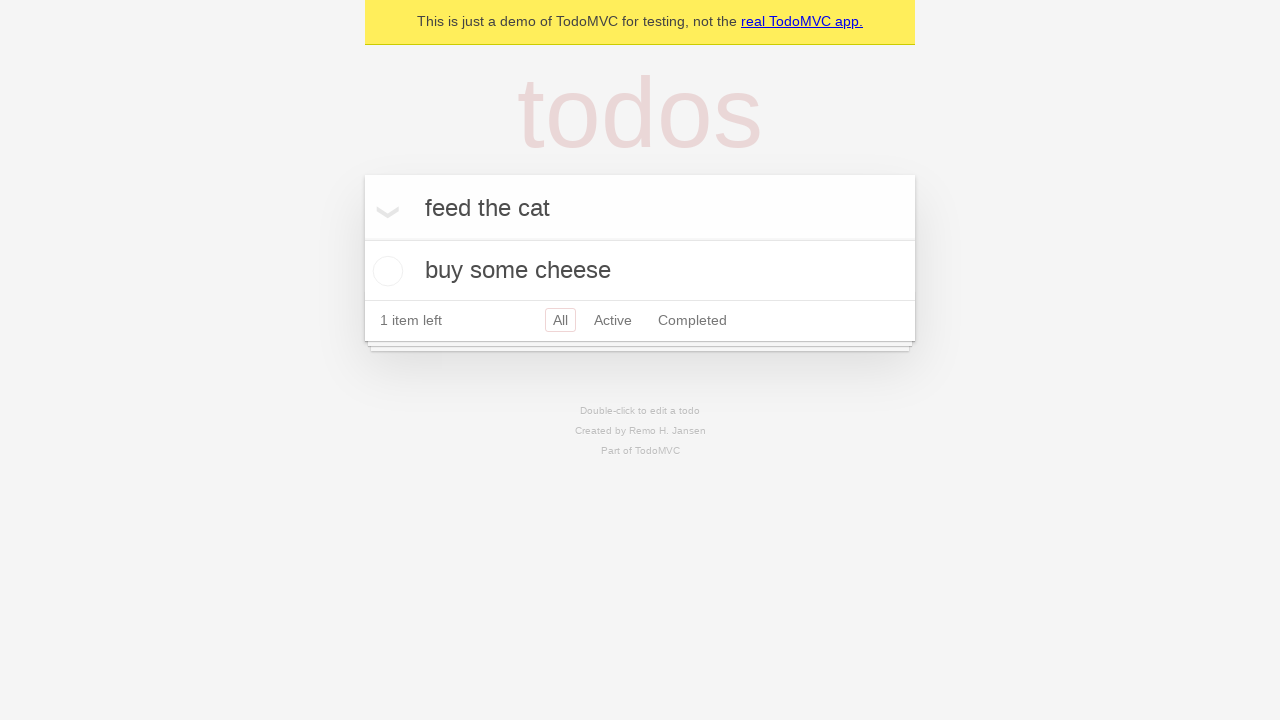

Pressed Enter to add second todo on internal:attr=[placeholder="What needs to be done?"i]
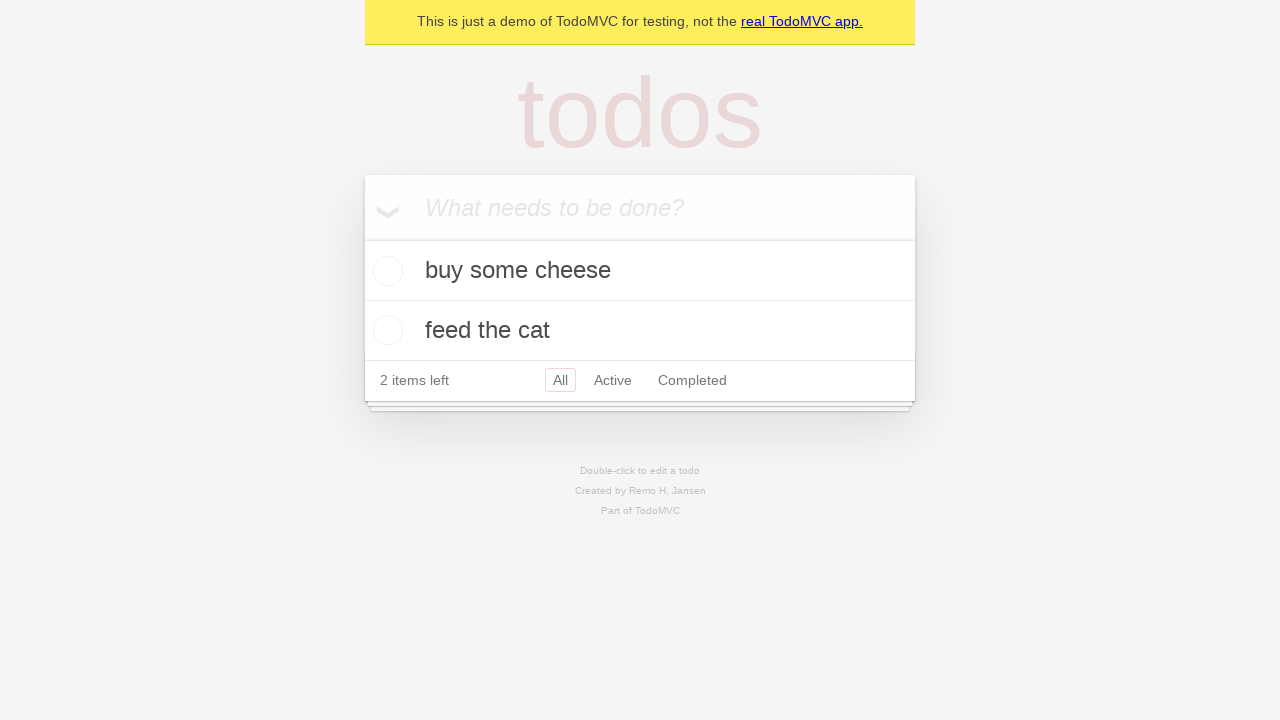

Filled todo input with 'book a doctors appointment' on internal:attr=[placeholder="What needs to be done?"i]
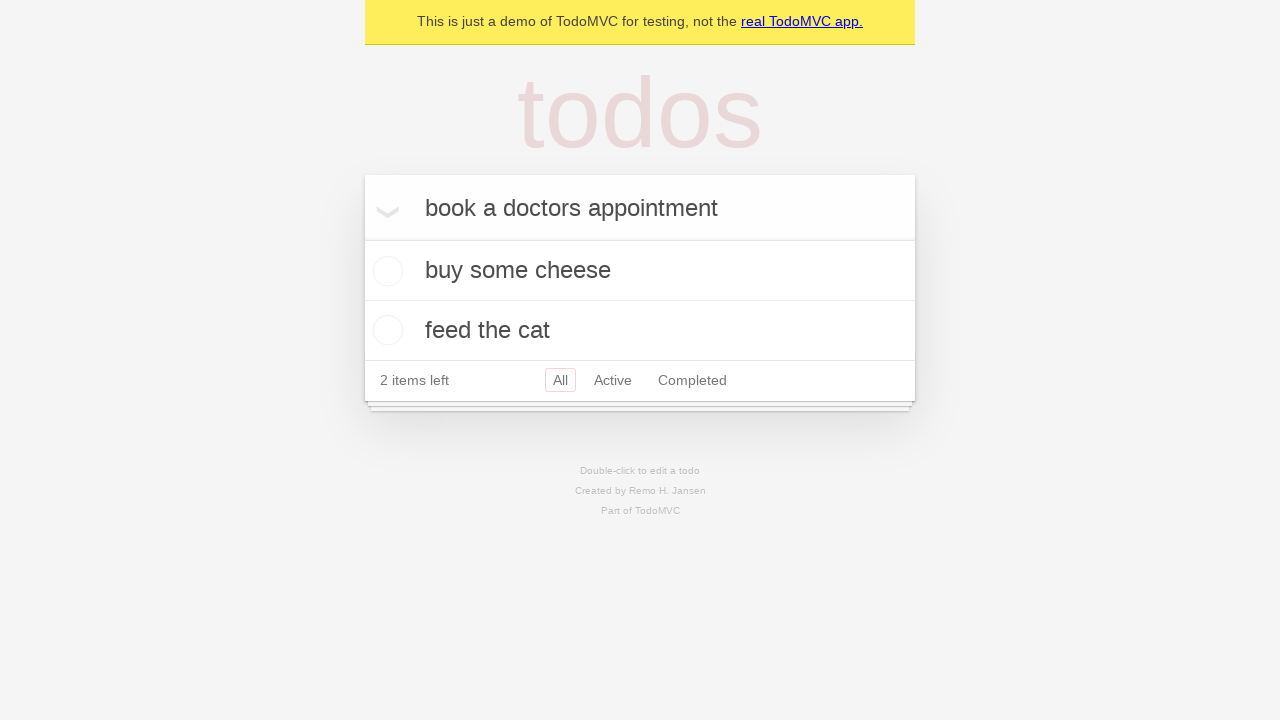

Pressed Enter to add third todo on internal:attr=[placeholder="What needs to be done?"i]
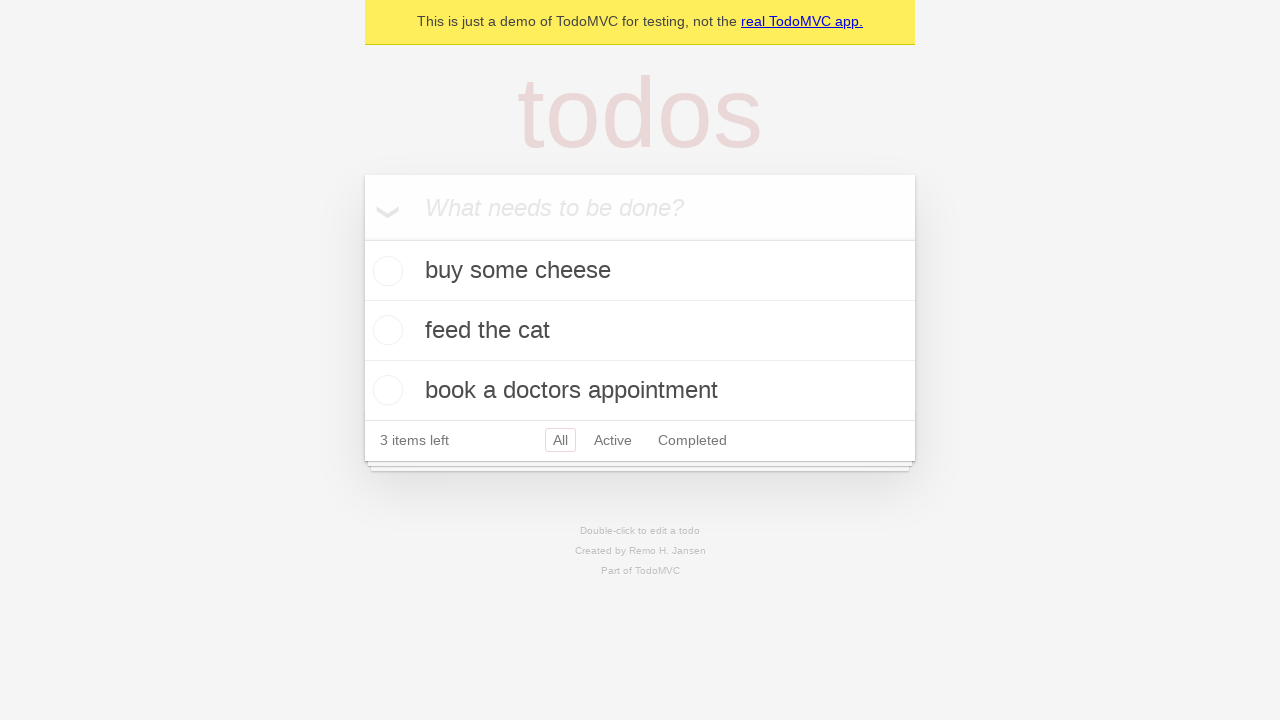

Waited for all three todos to be rendered
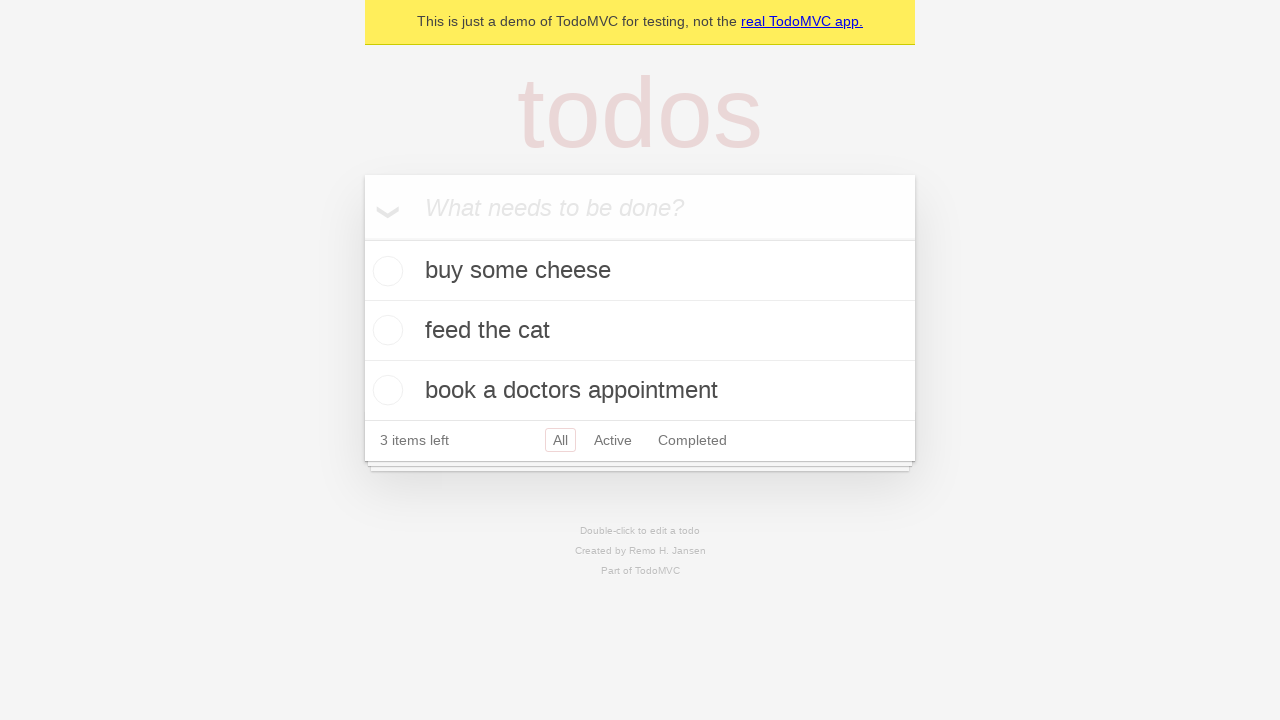

Marked second todo as completed at (385, 330) on .todo-list li >> nth=1 >> .toggle
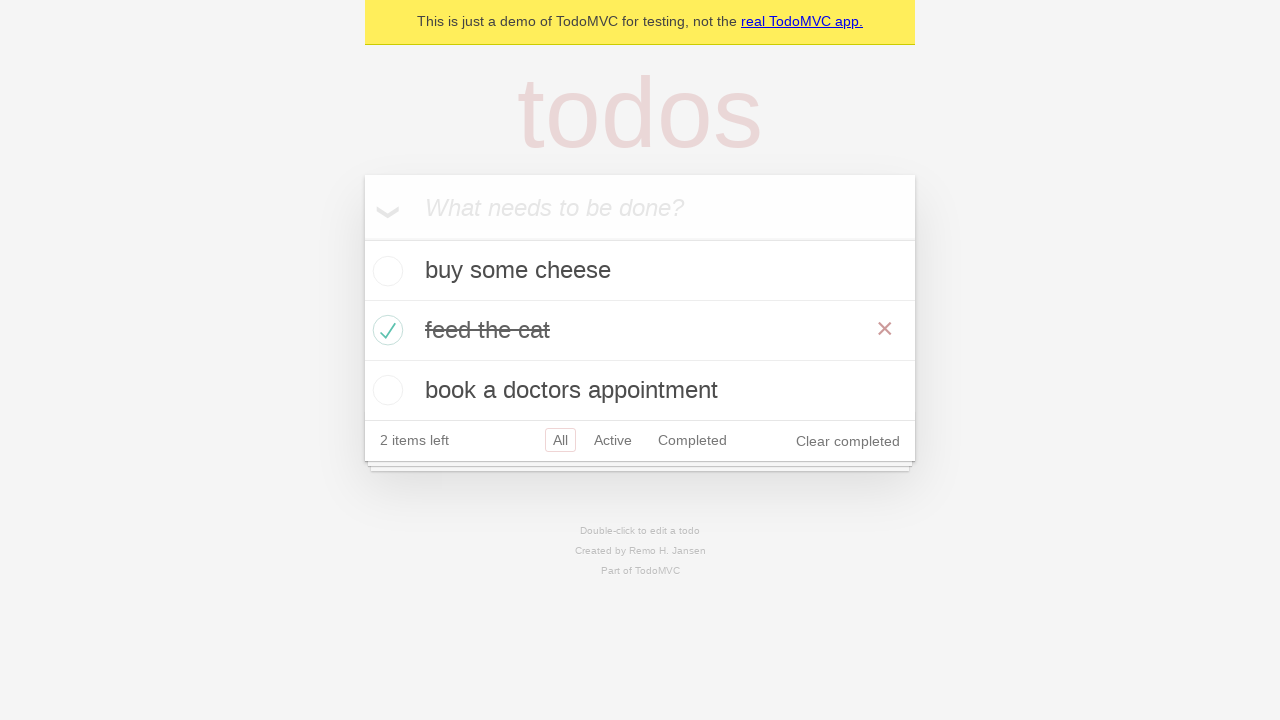

Clicked 'Clear completed' button to remove completed item at (848, 441) on .clear-completed
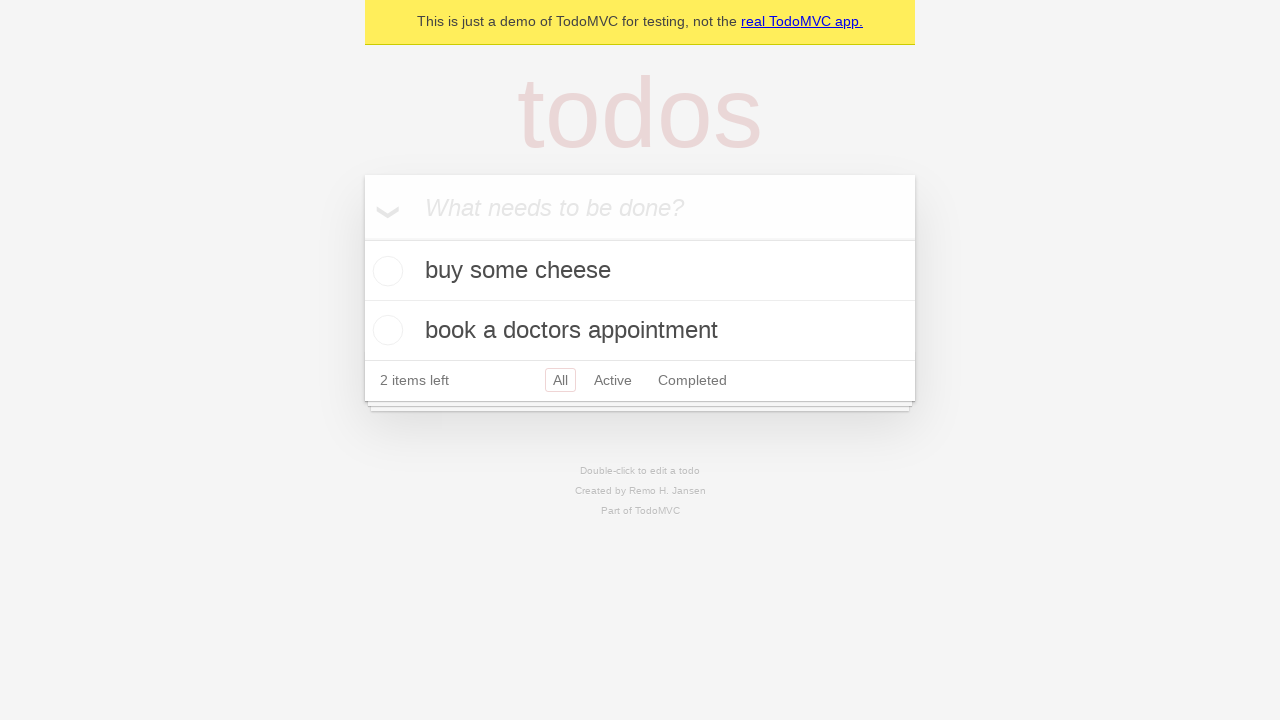

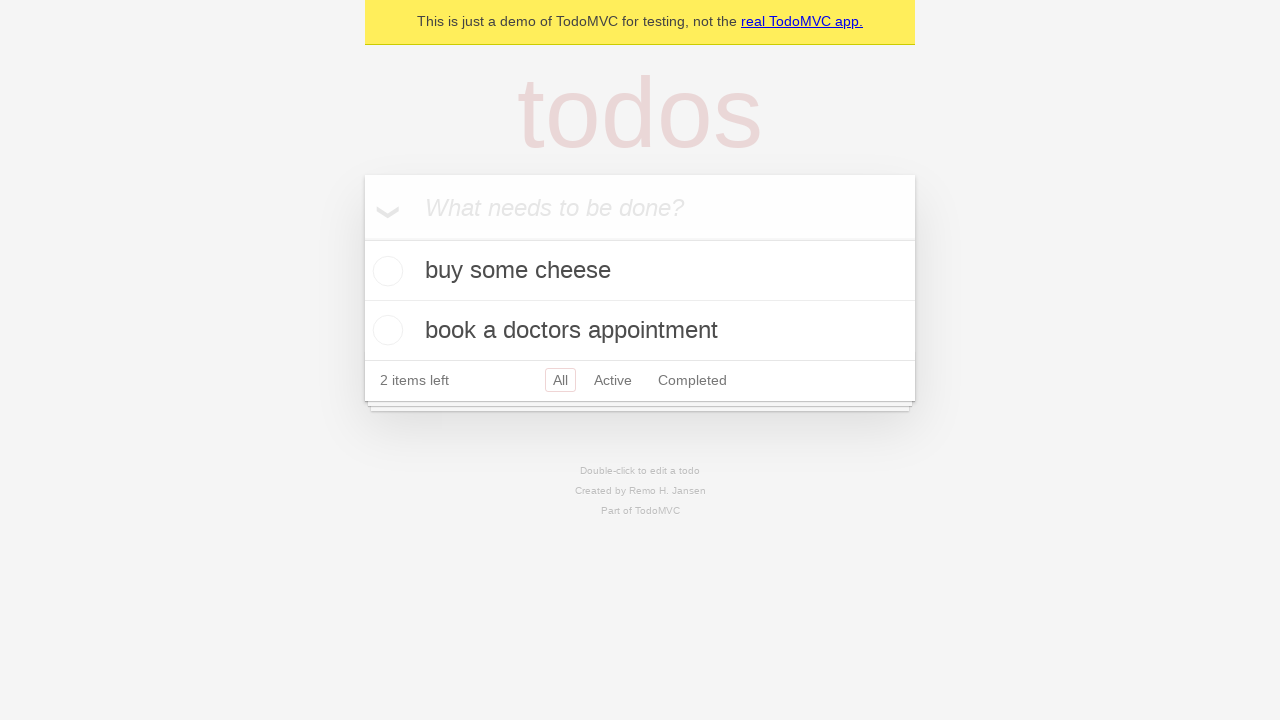